Tests JavaScript prompt alert functionality by clicking a button that triggers a prompt alert, entering text into the prompt, and accepting it.

Starting URL: https://demoqa.com/alerts

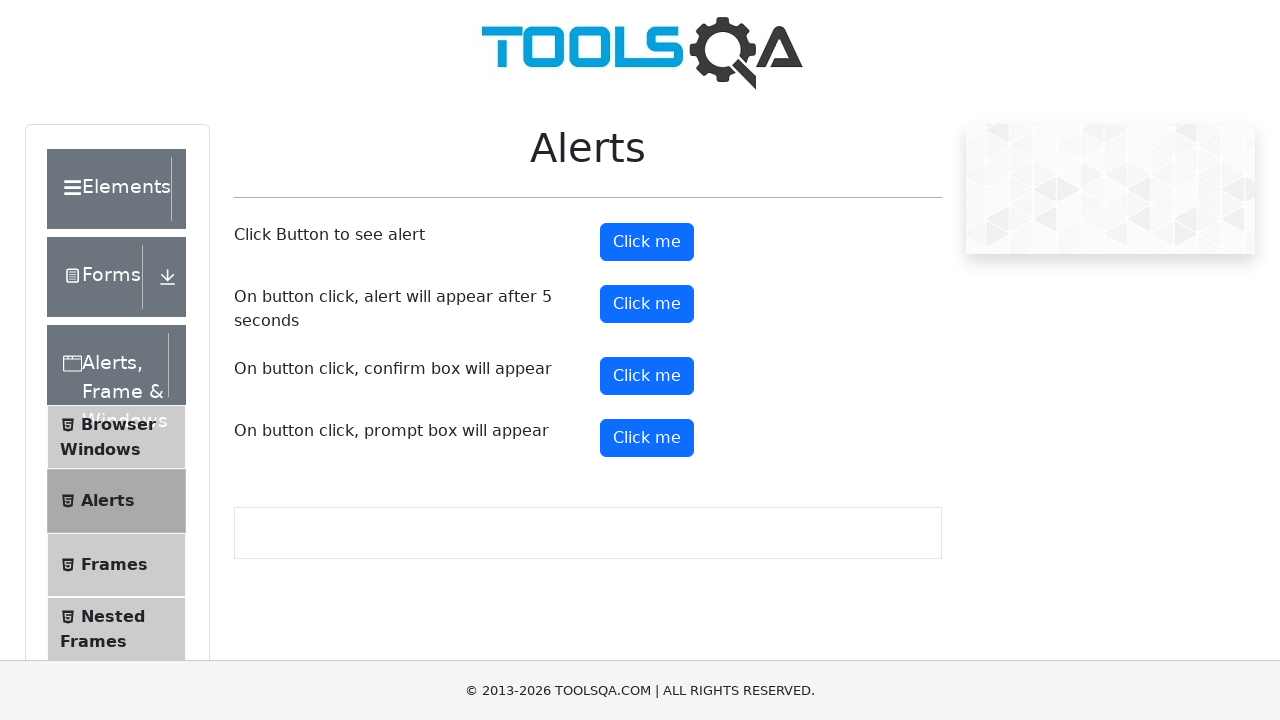

Clicked prompt button to trigger alert at (647, 438) on button#promtButton
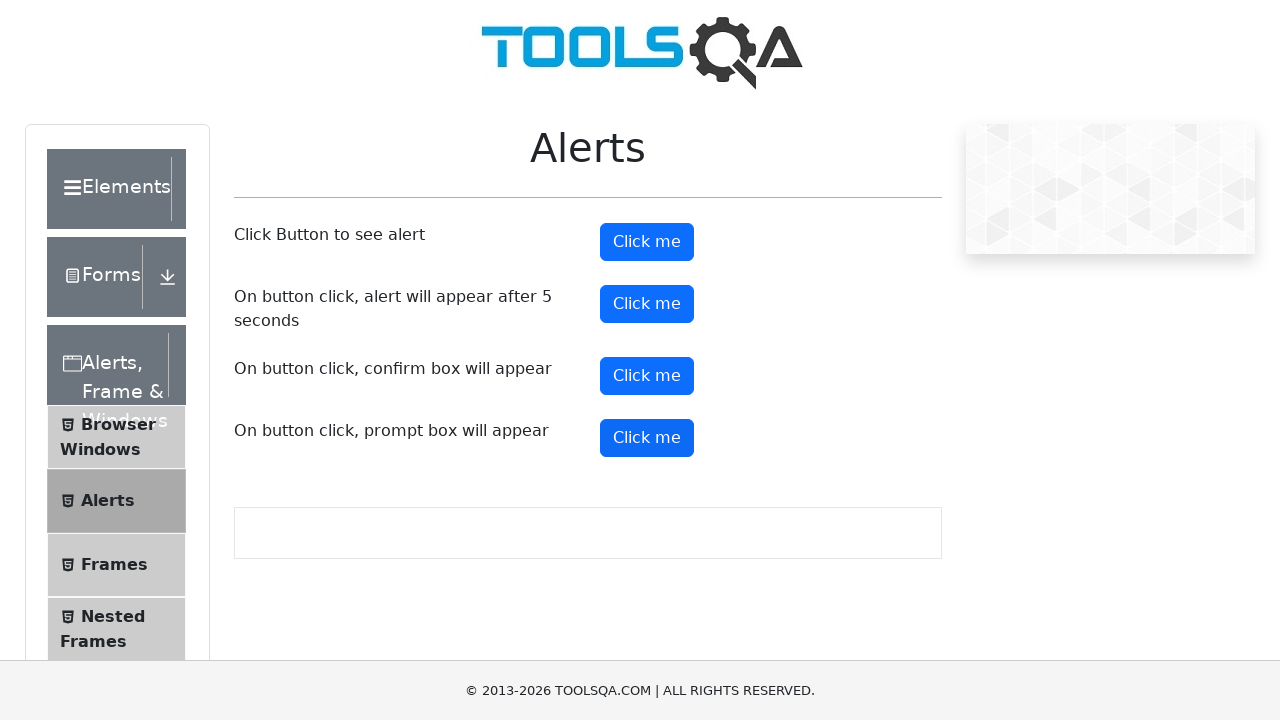

Registered dialog handler to accept prompt with text 'Hello'
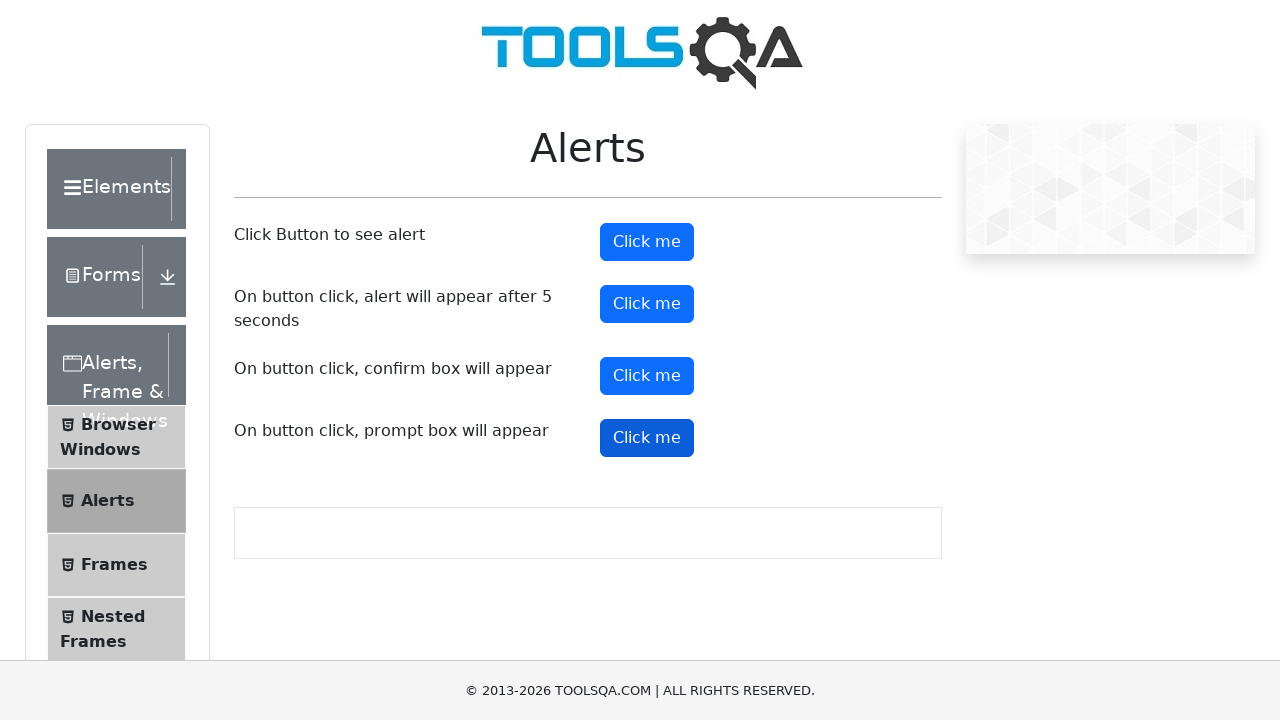

Clicked prompt button again to trigger dialog with handler active at (647, 438) on button#promtButton
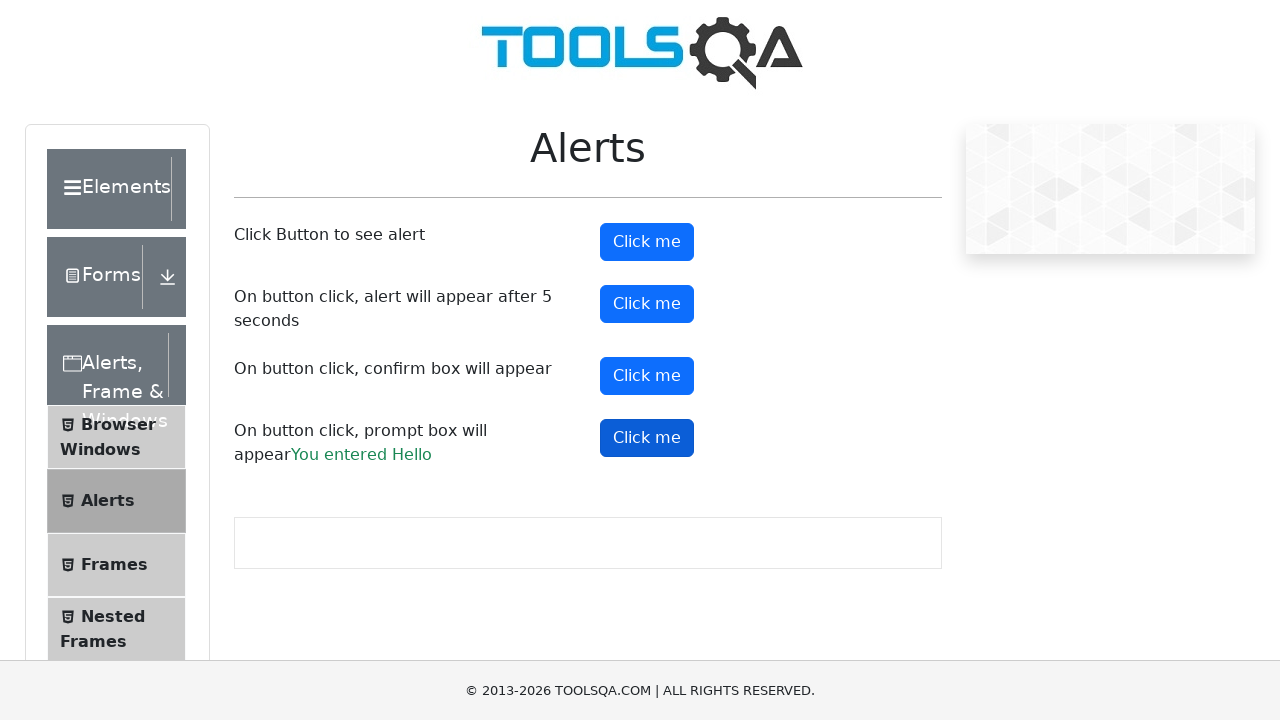

Prompt result element appeared, confirming text was accepted
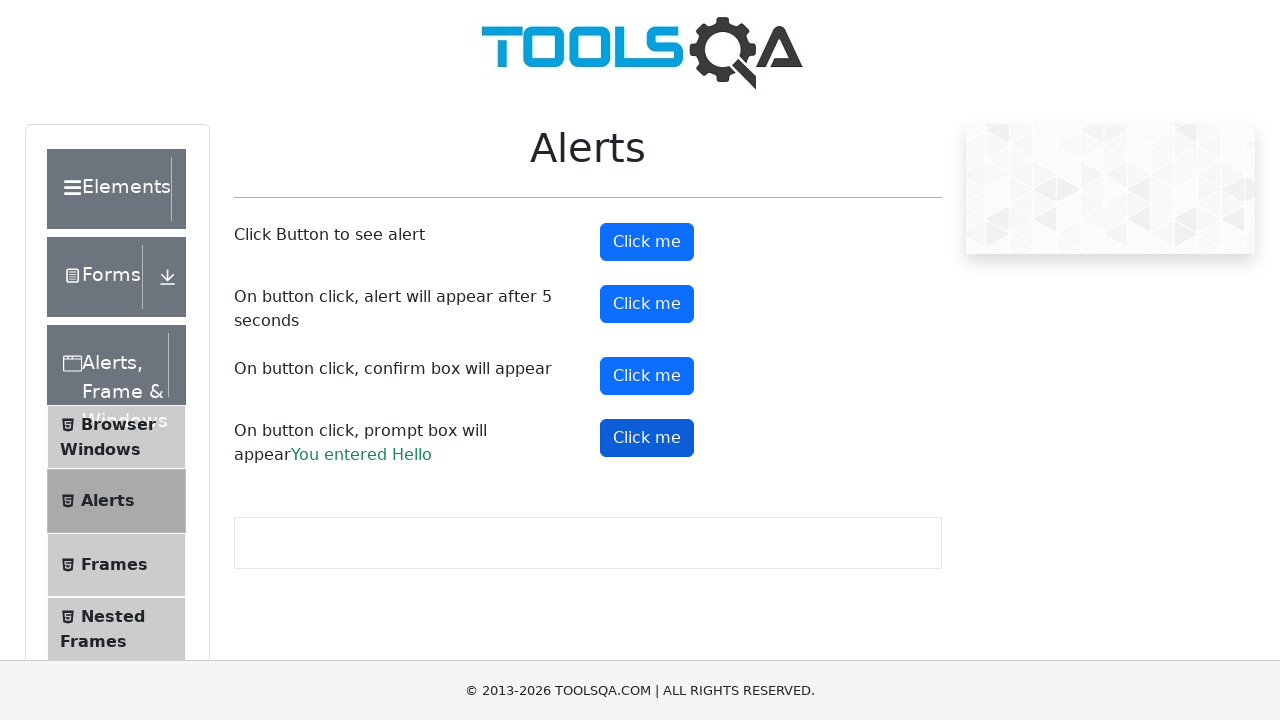

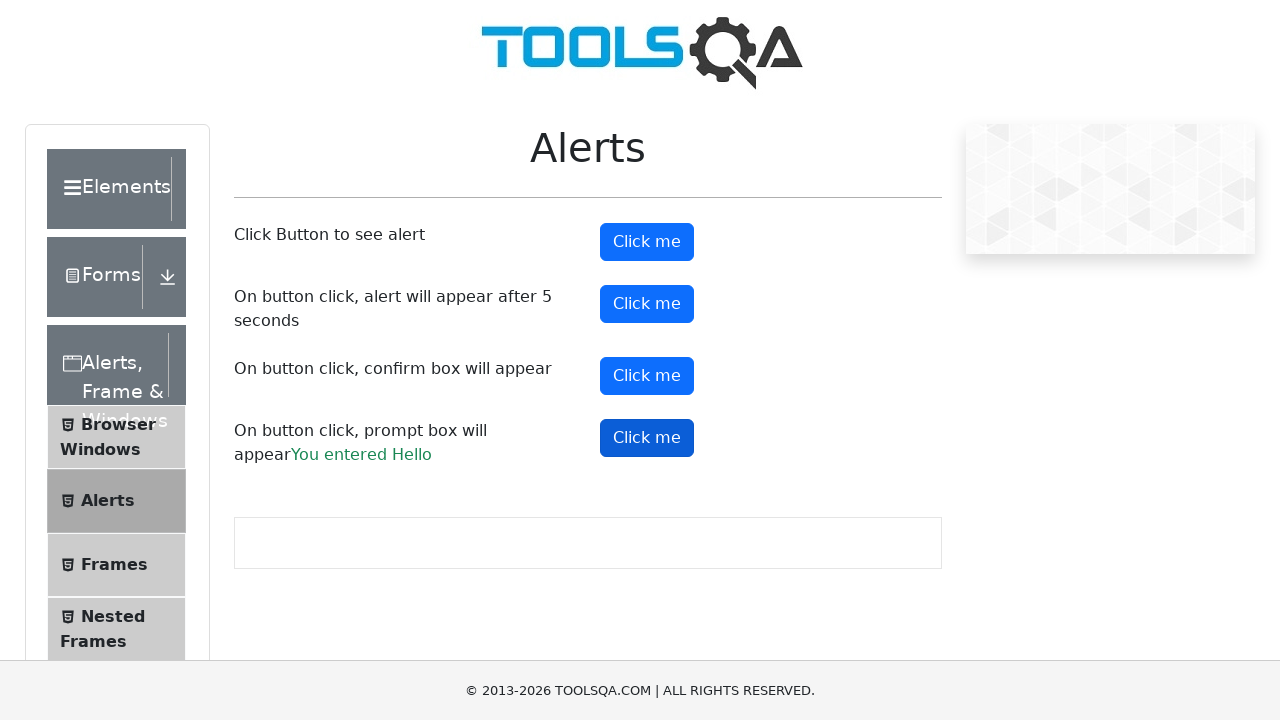